Tests browsing to languages starting with M and verifies MySQL is the last language

Starting URL: http://www.99-bottles-of-beer.net/

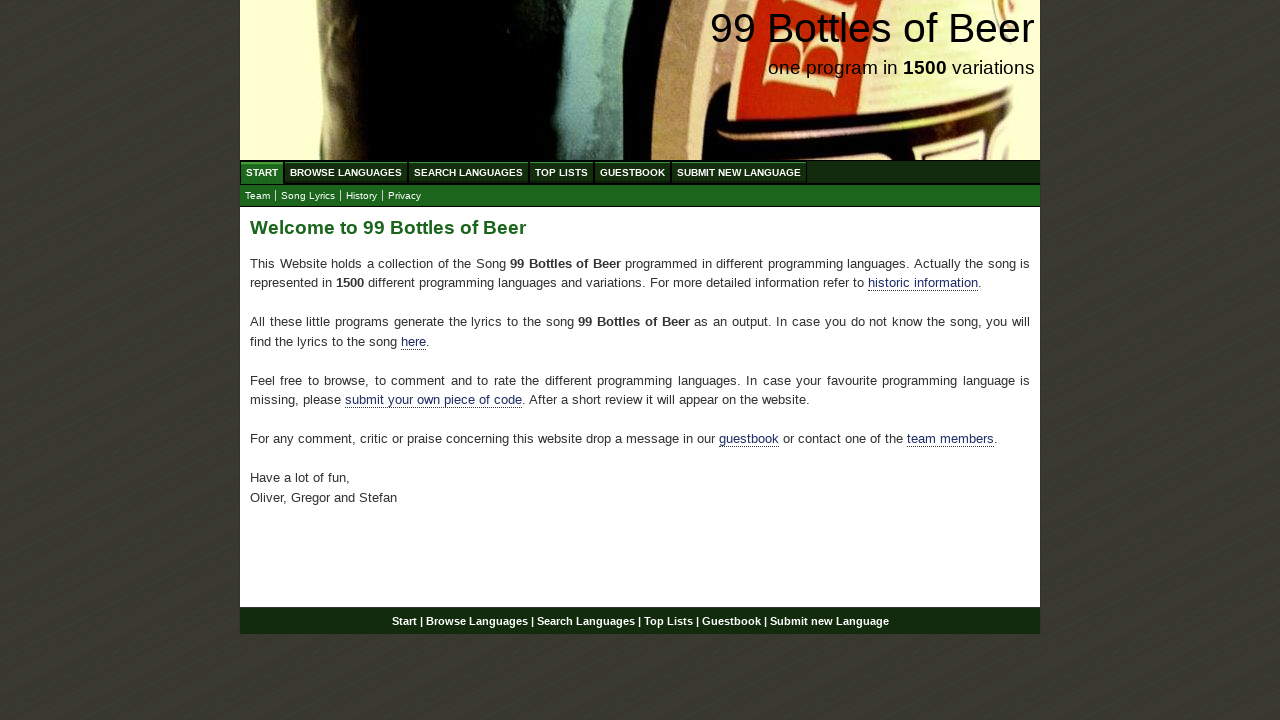

Clicked Browse Languages link at (346, 172) on #menu li a[href='/abc.html']
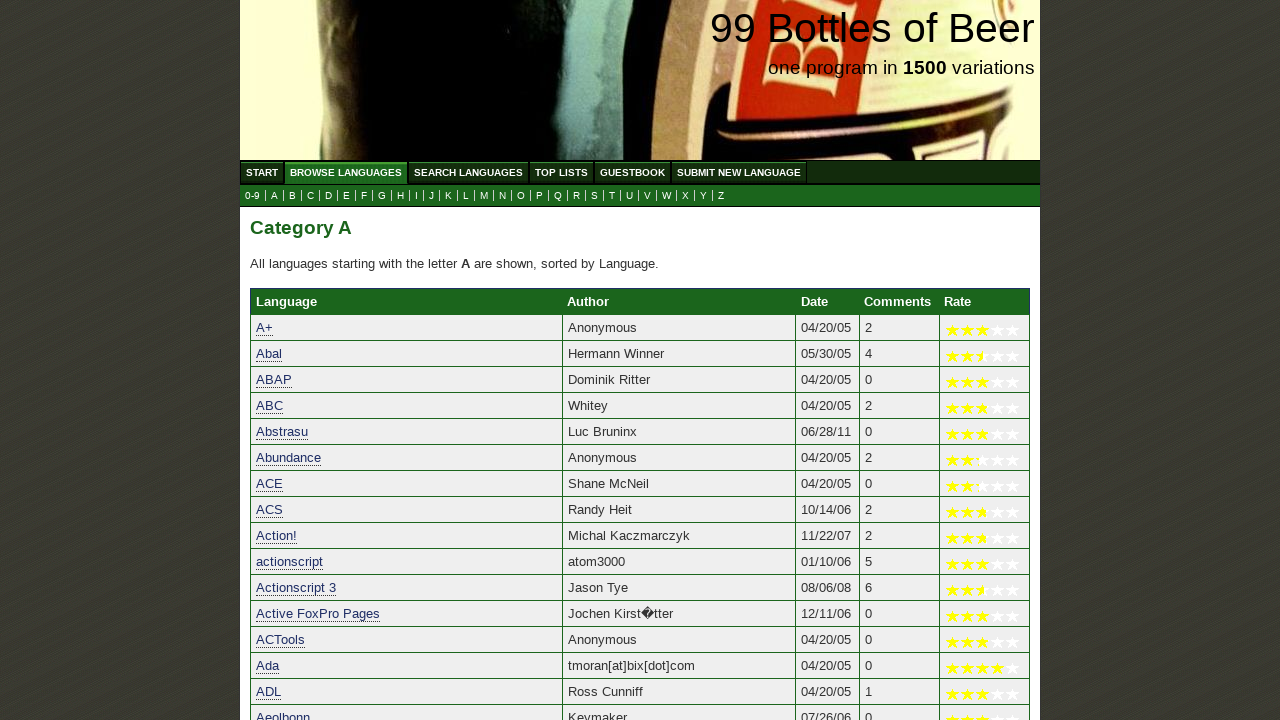

Clicked letter M to browse languages starting with M at (484, 196) on a[href='m.html']
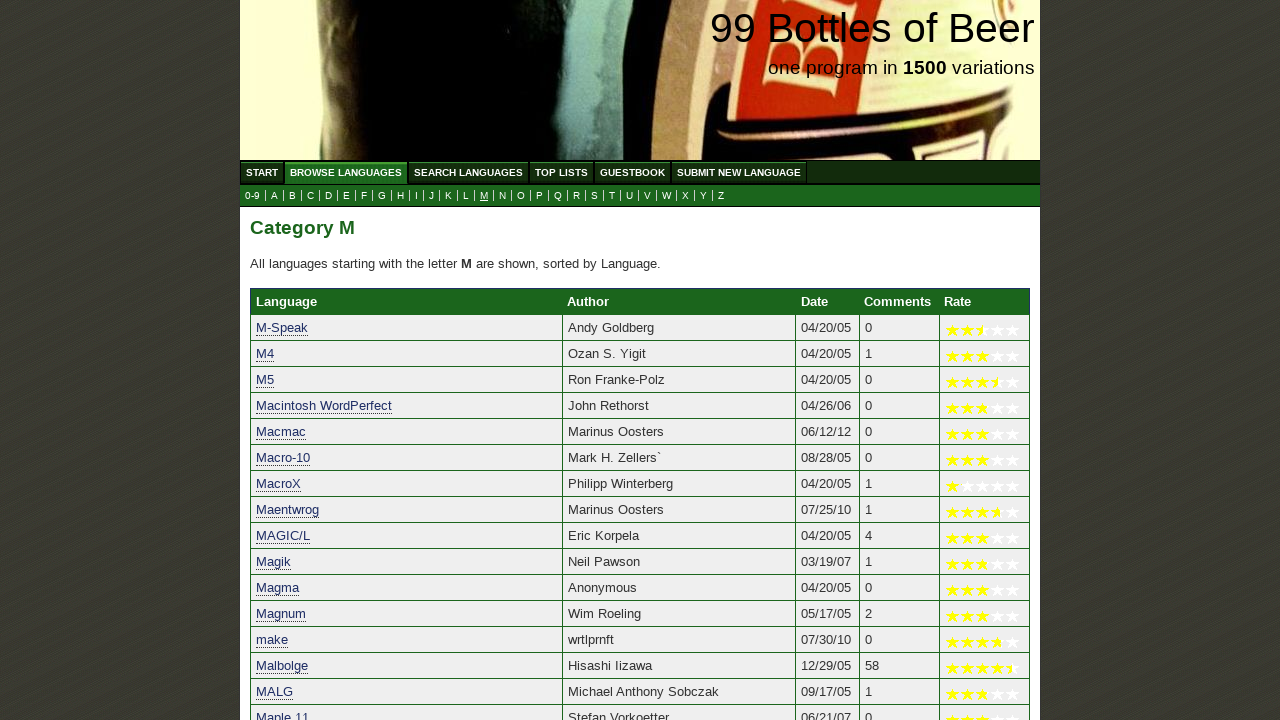

Verified MySQL is present in the last row
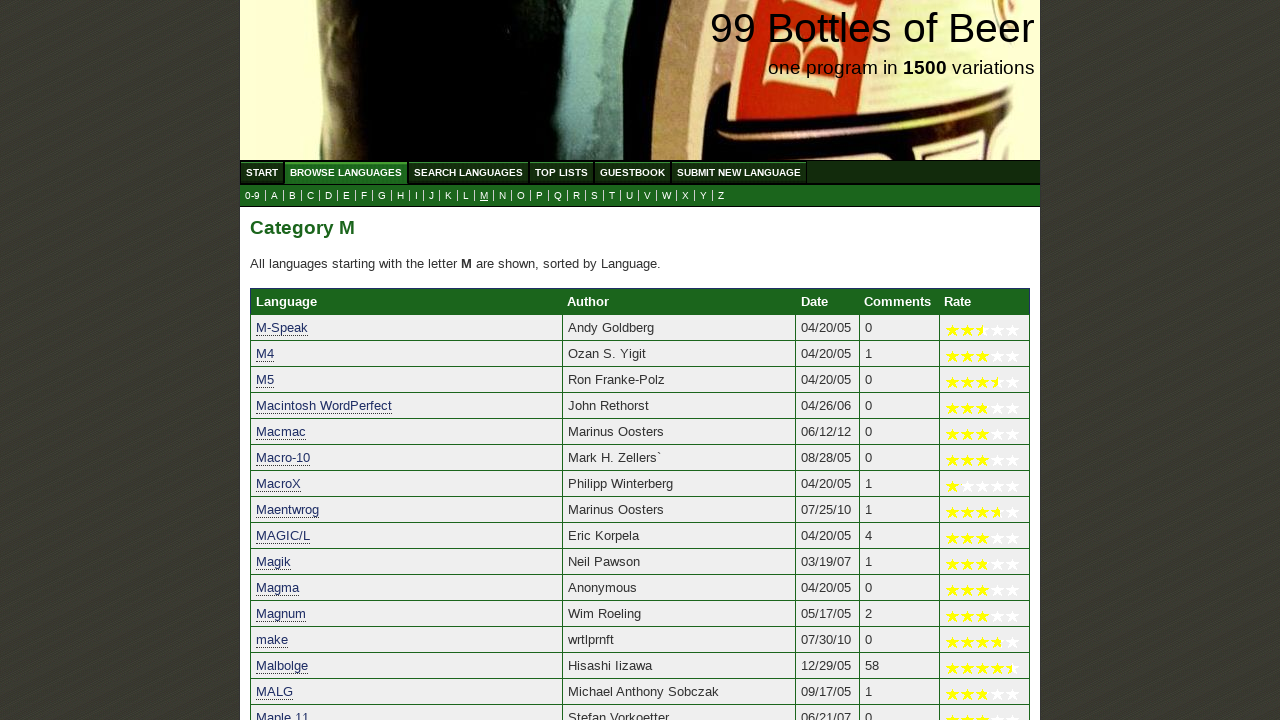

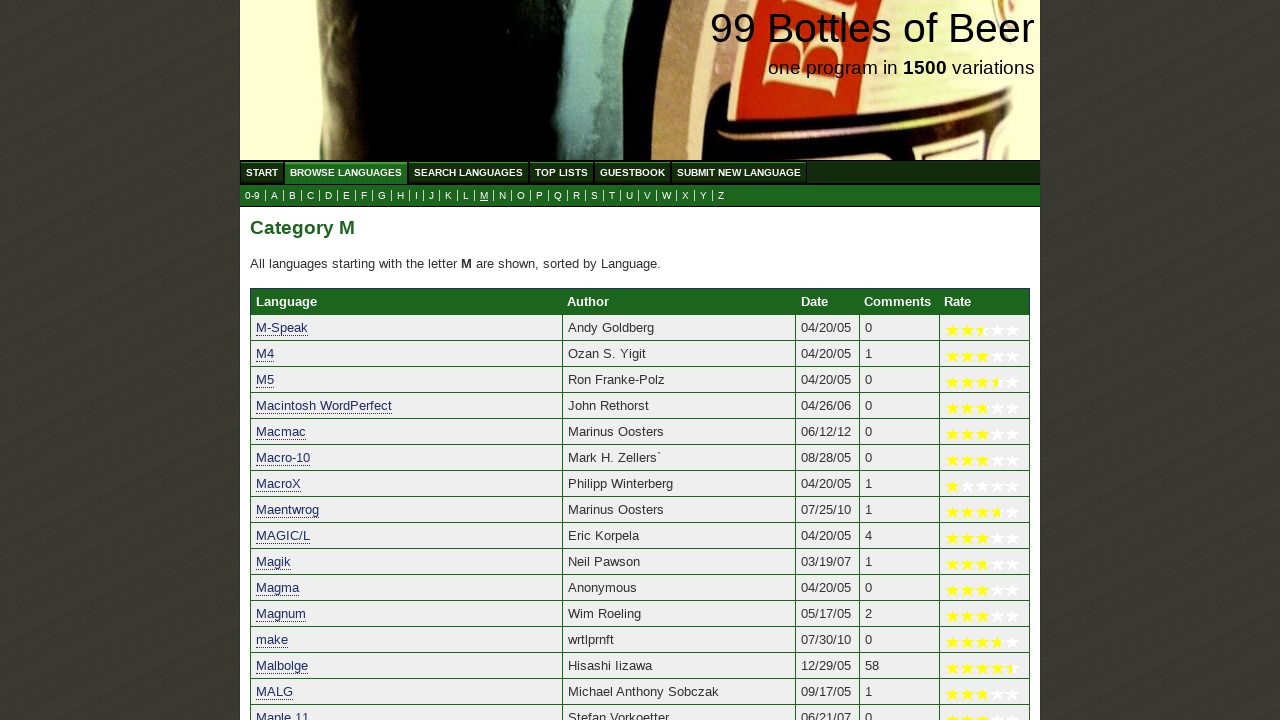